Navigates to the FitPeo homepage

Starting URL: https://www.fitpeo.com/

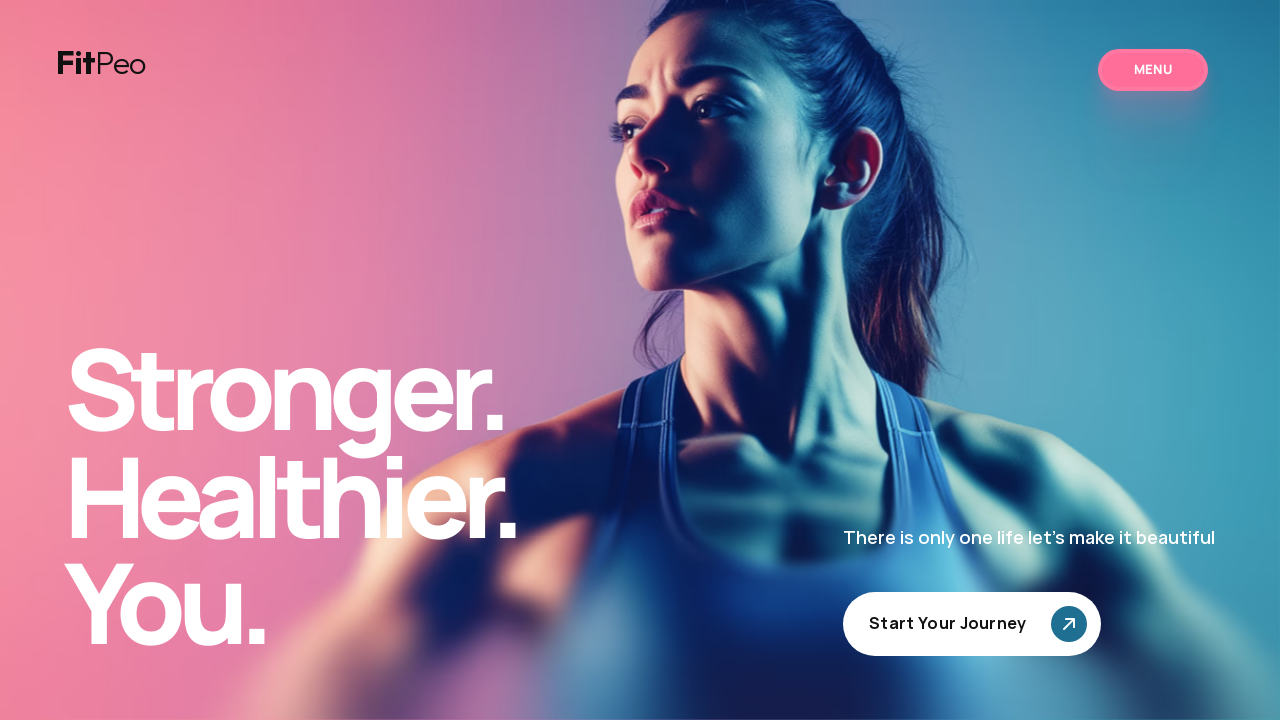

Navigated to FitPeo homepage
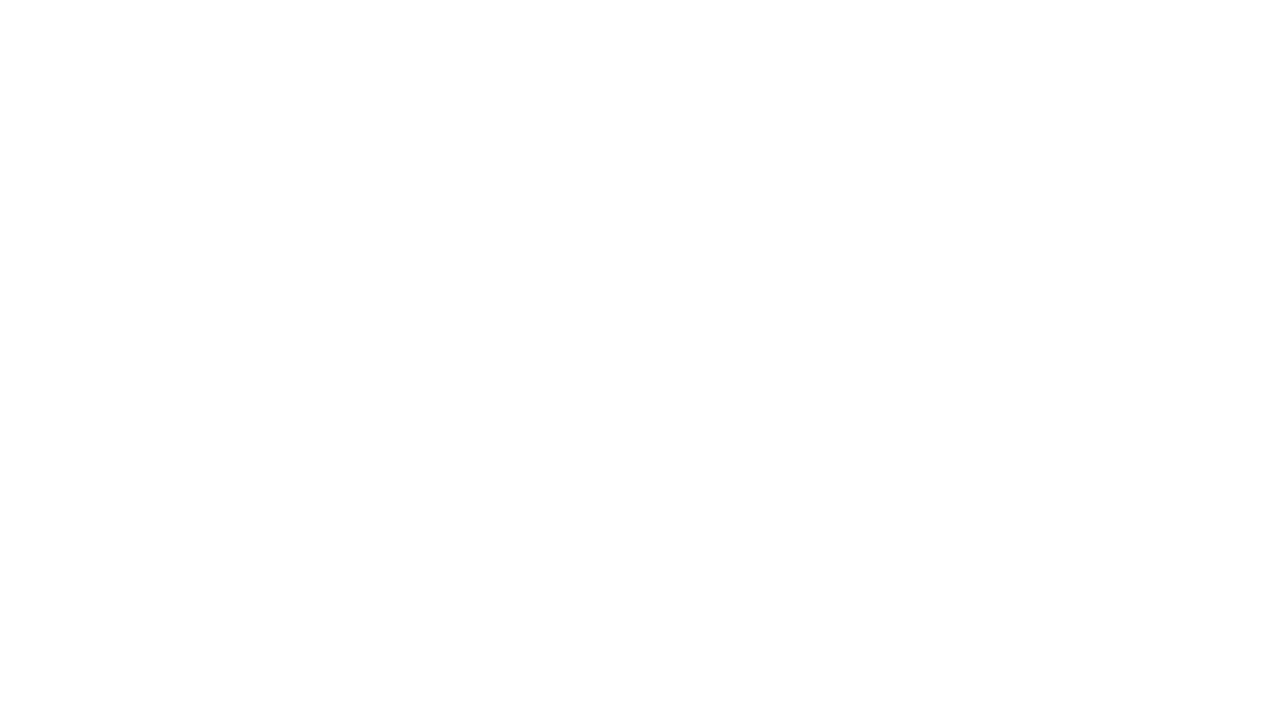

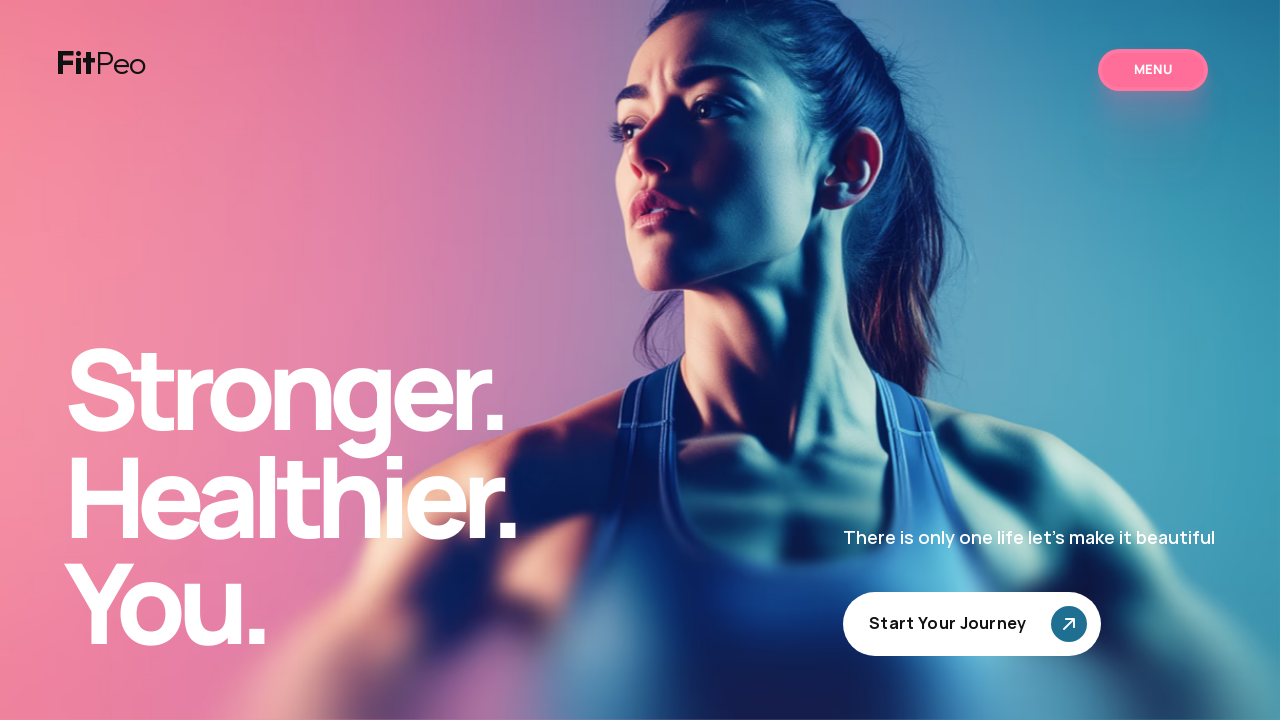